Tests the show/hide functionality of a textbox by clicking hide and show buttons and verifying the textbox visibility state changes accordingly

Starting URL: https://www.rahulshettyacademy.com/AutomationPractice/

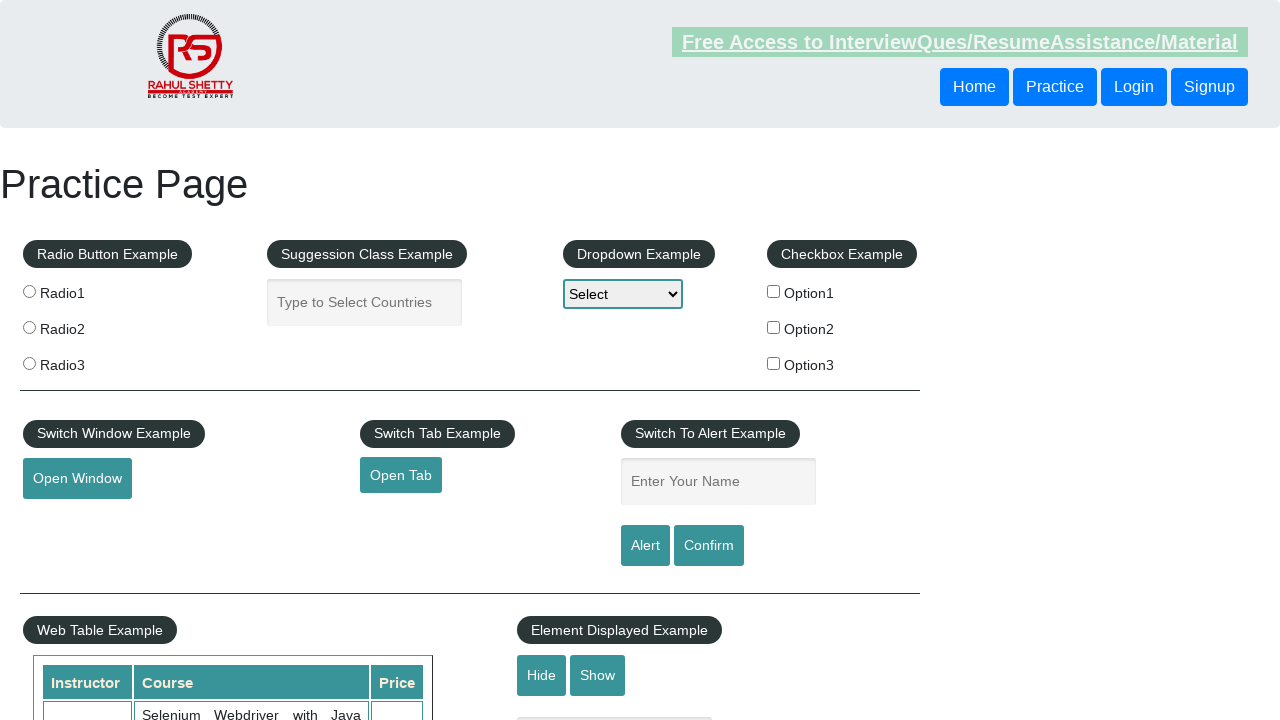

Clicked hide button to hide the textbox at (542, 675) on input#hide-textbox
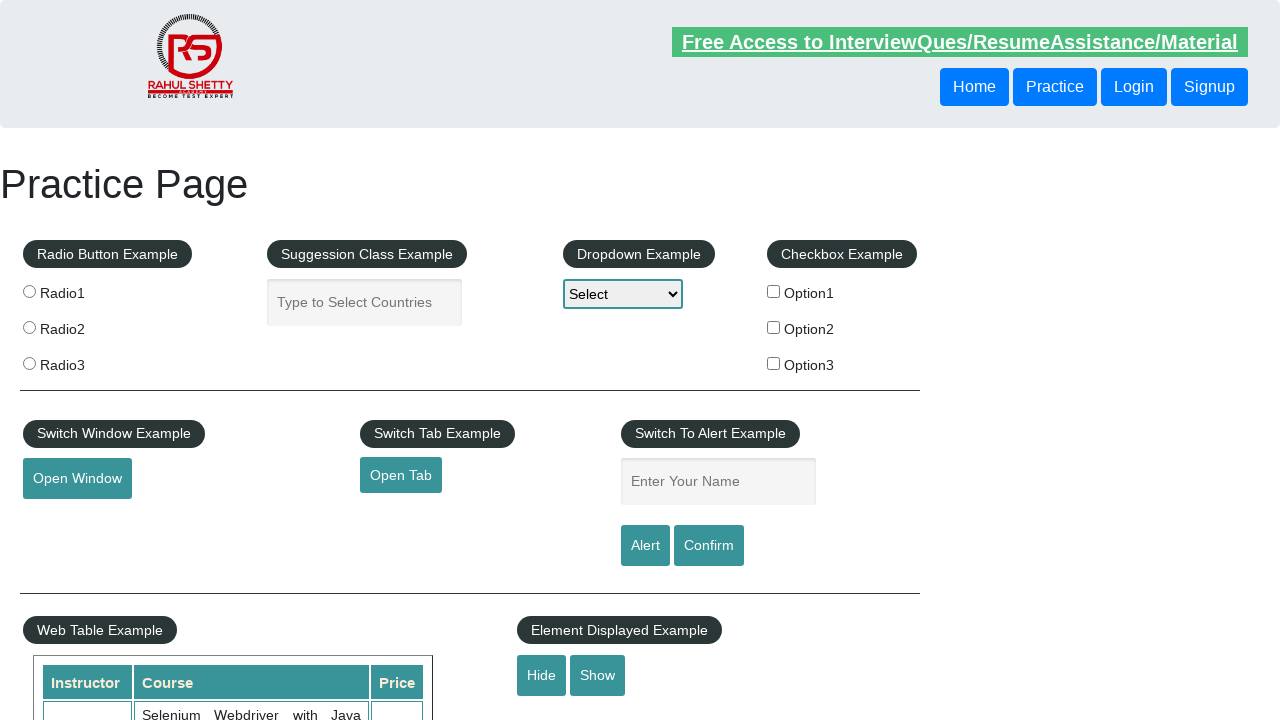

Verified that textbox is hidden
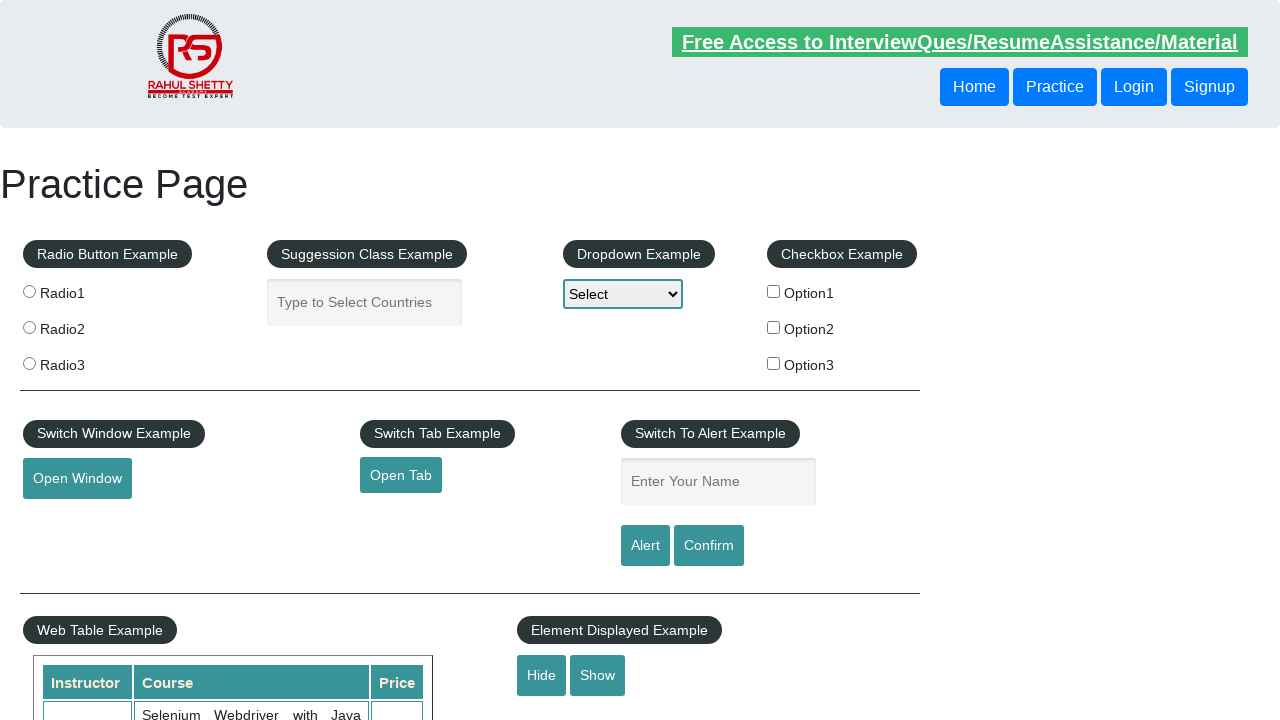

Clicked show button to display the textbox at (598, 675) on input#show-textbox
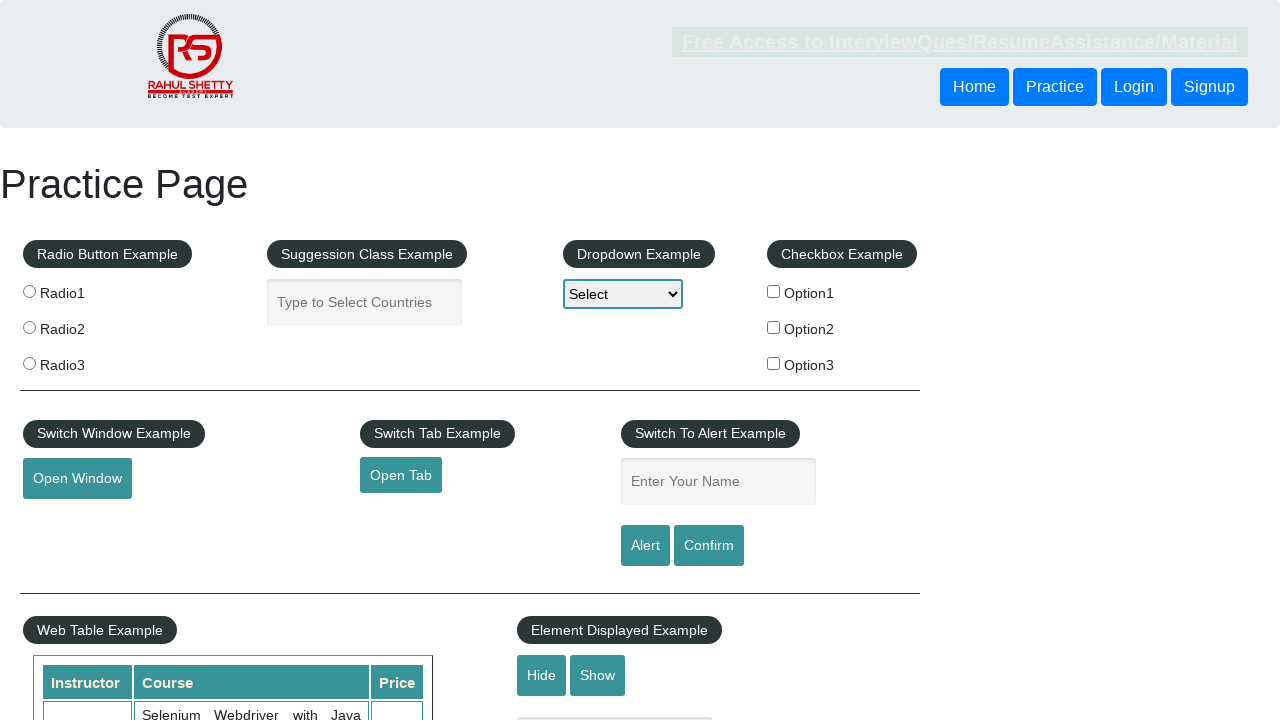

Verified that textbox is now visible
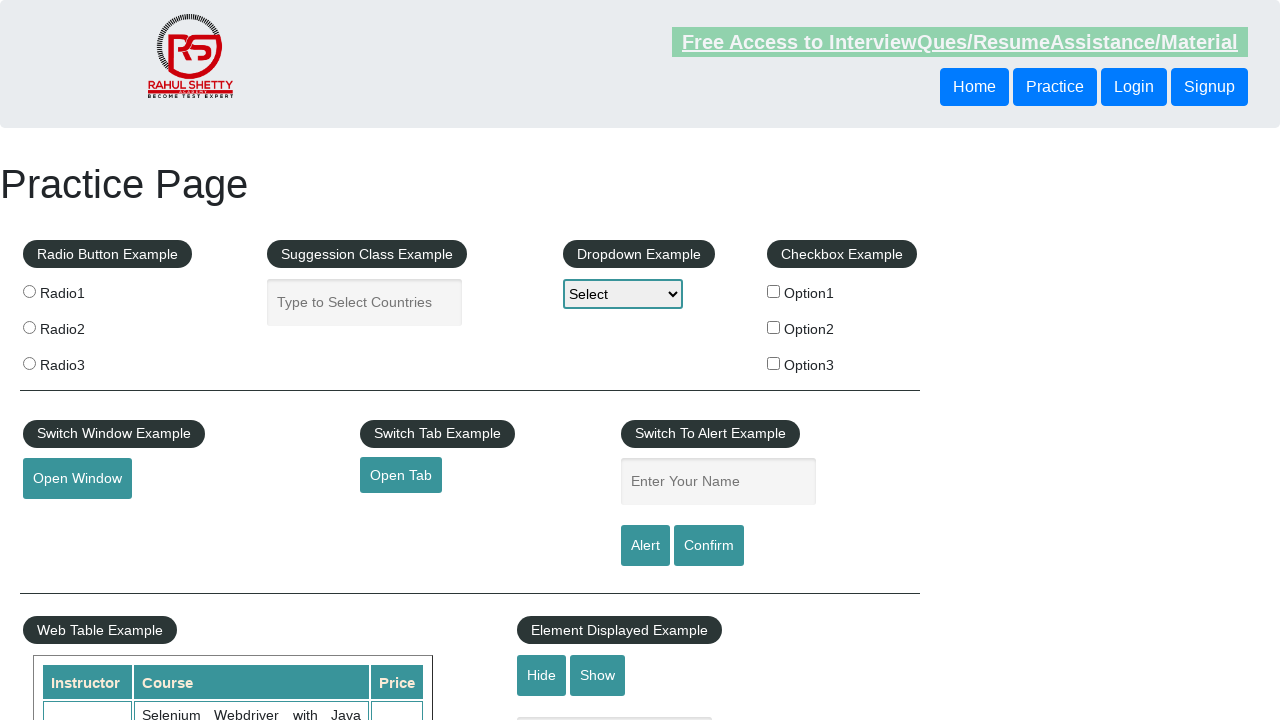

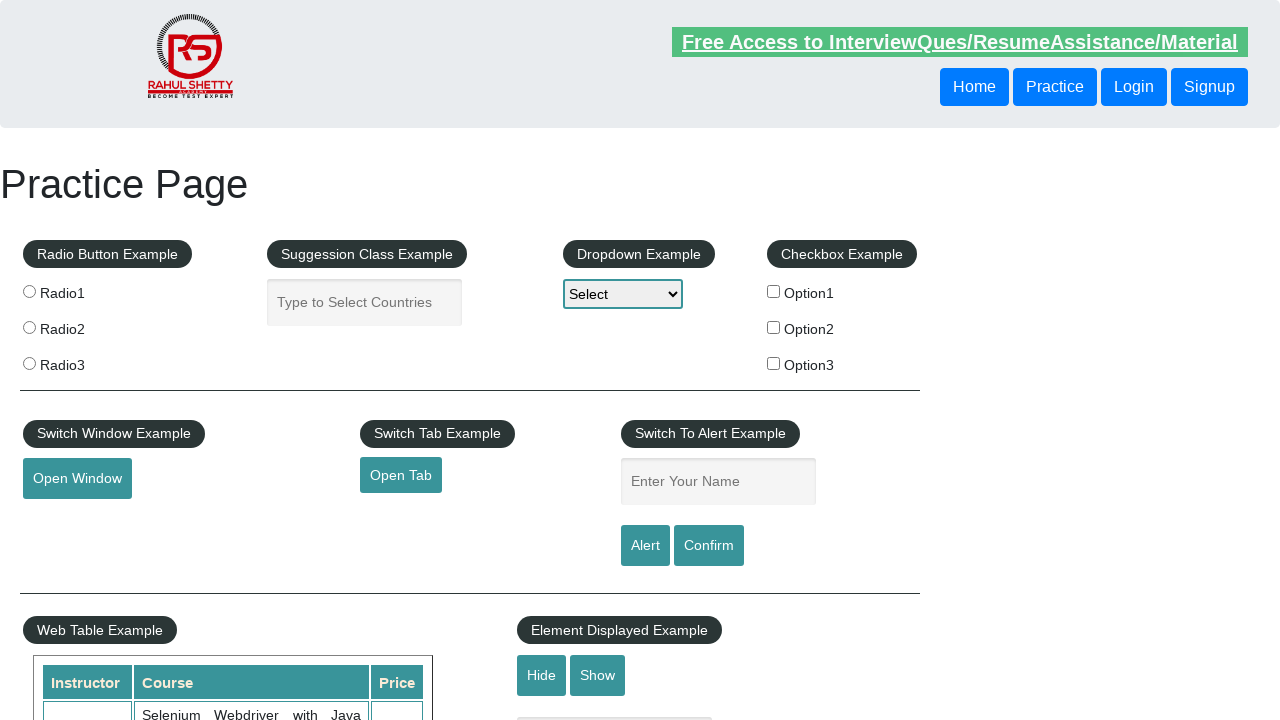